Tests dynamic checkbox removal by clicking a button and verifying the checkbox disappears

Starting URL: https://the-internet.herokuapp.com/dynamic_controls

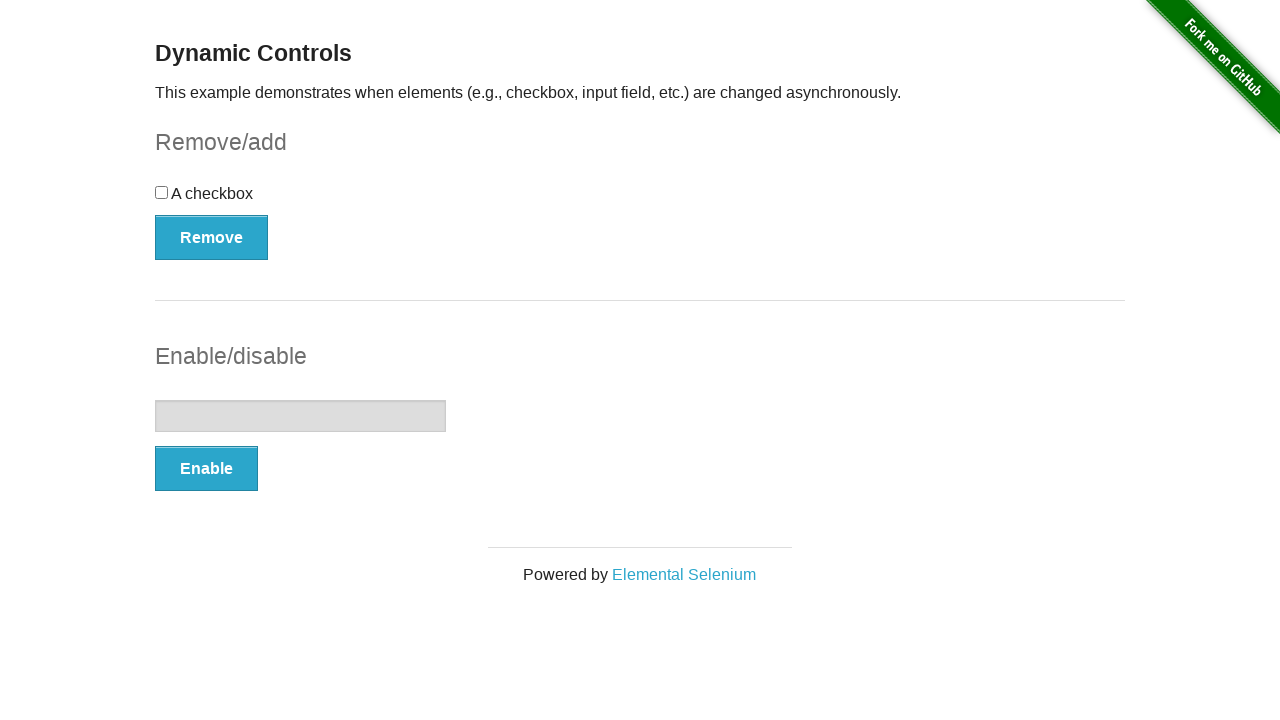

Clicked Remove/Add button to remove checkbox at (212, 237) on xpath=//*[@id='checkbox-example']/button
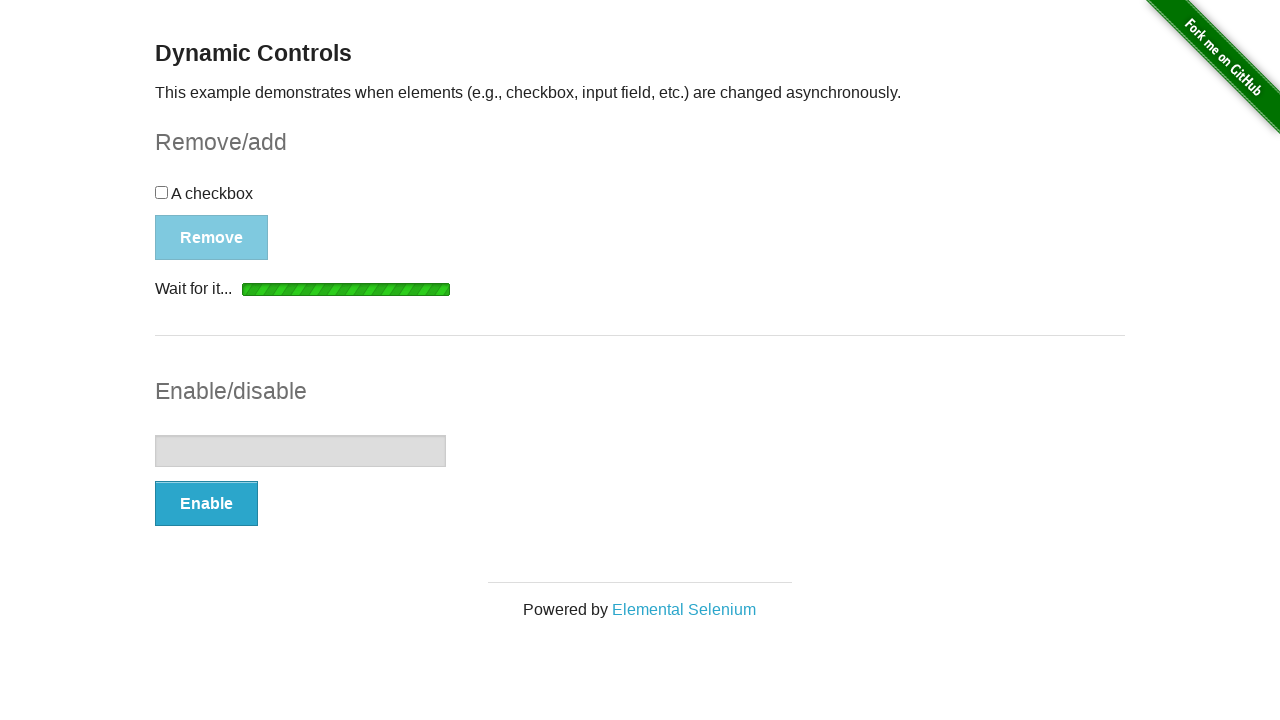

Waited for Remove/Add button to be re-enabled
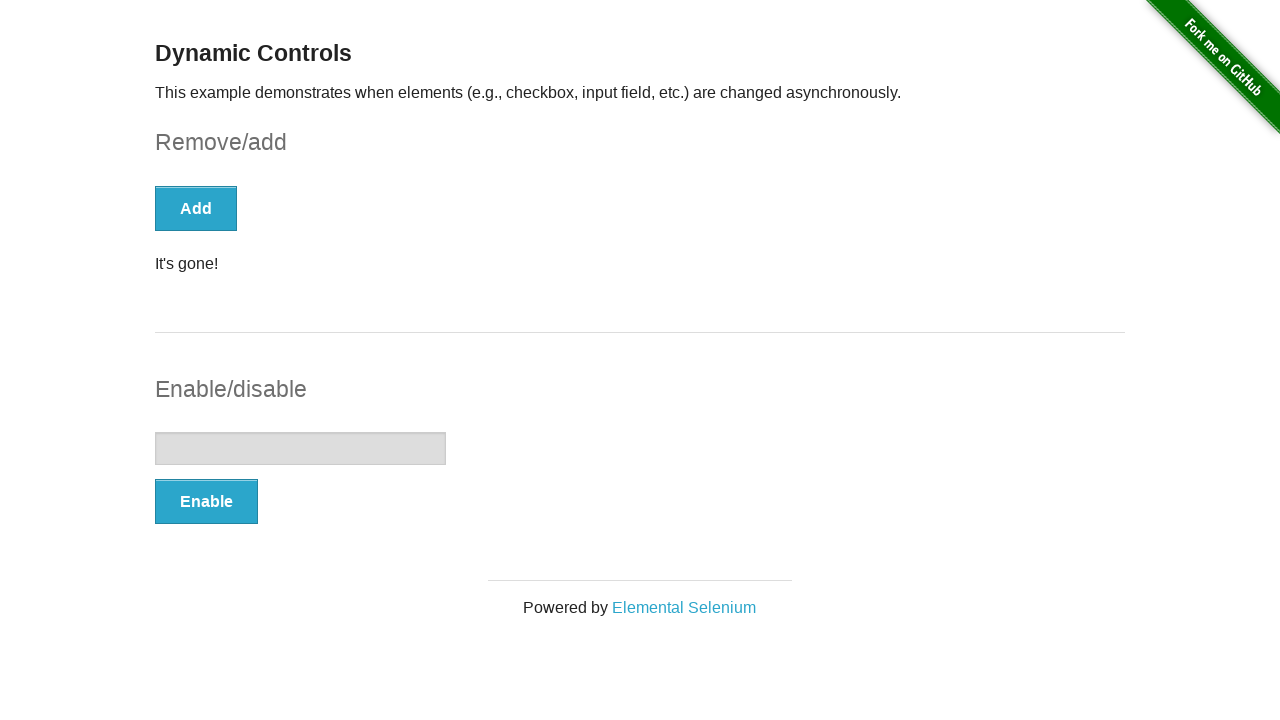

Retrieved checkbox count - found 0 checkboxes
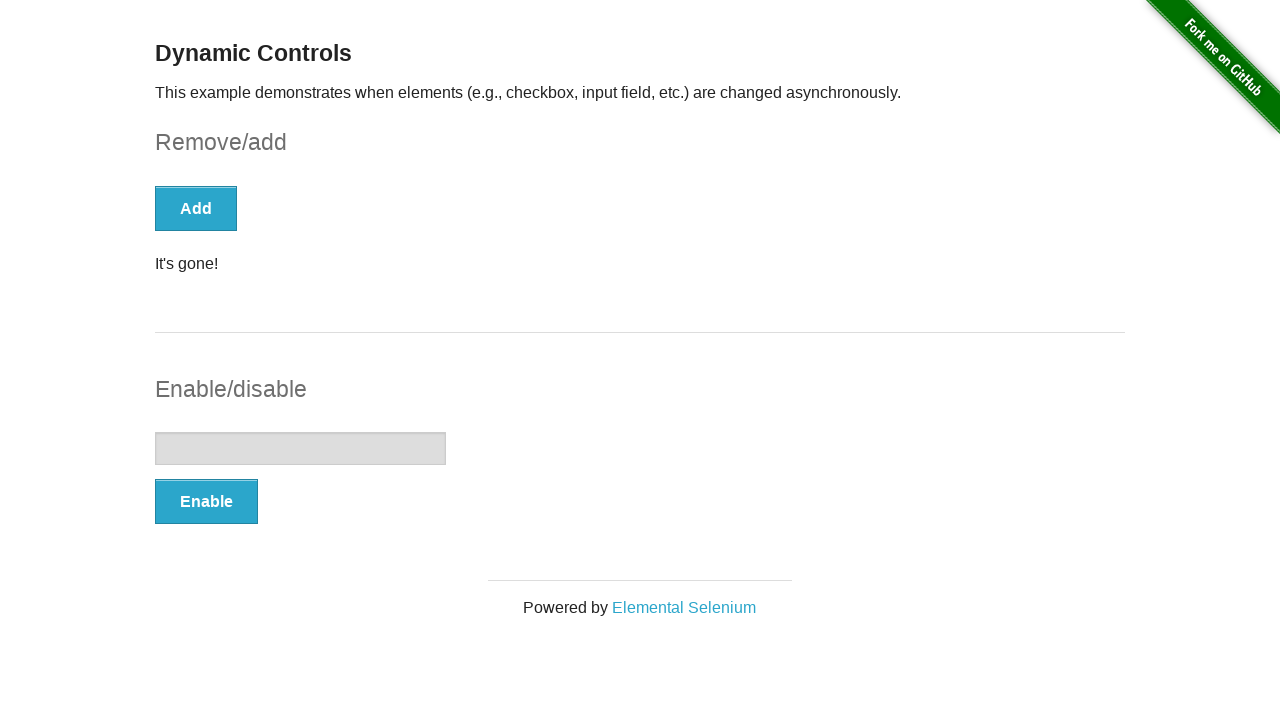

Verified checkbox was successfully removed
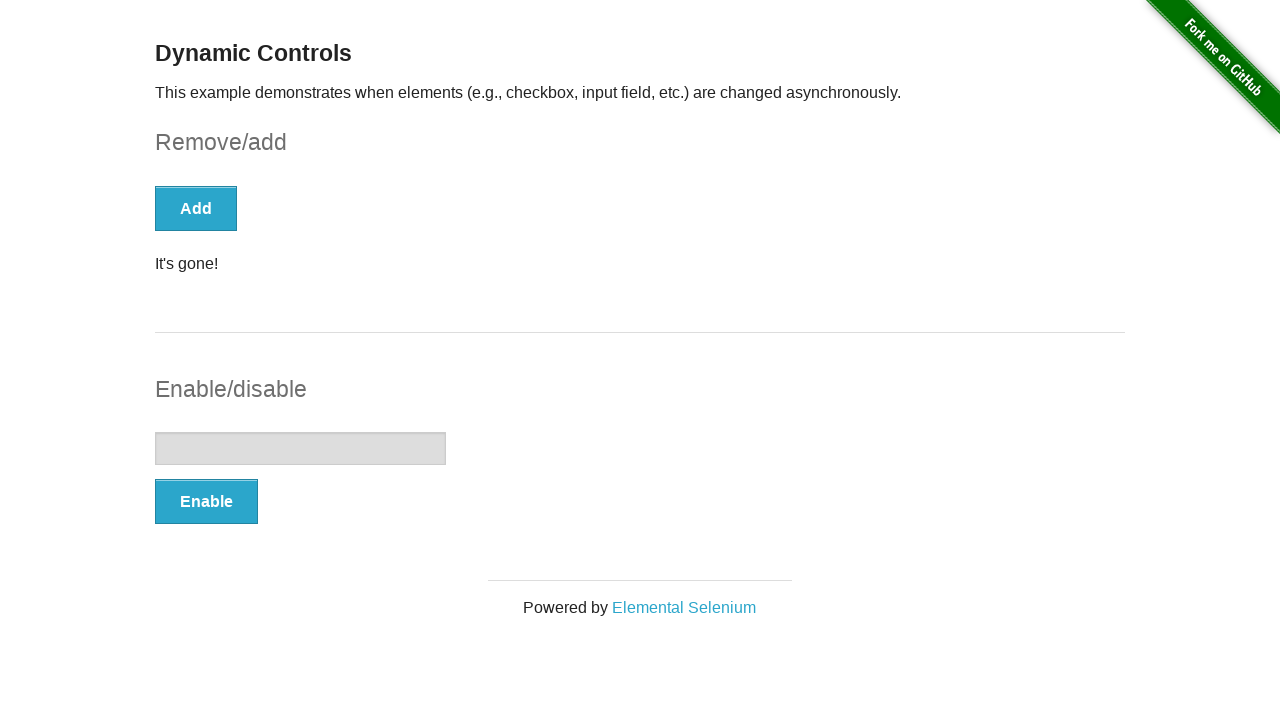

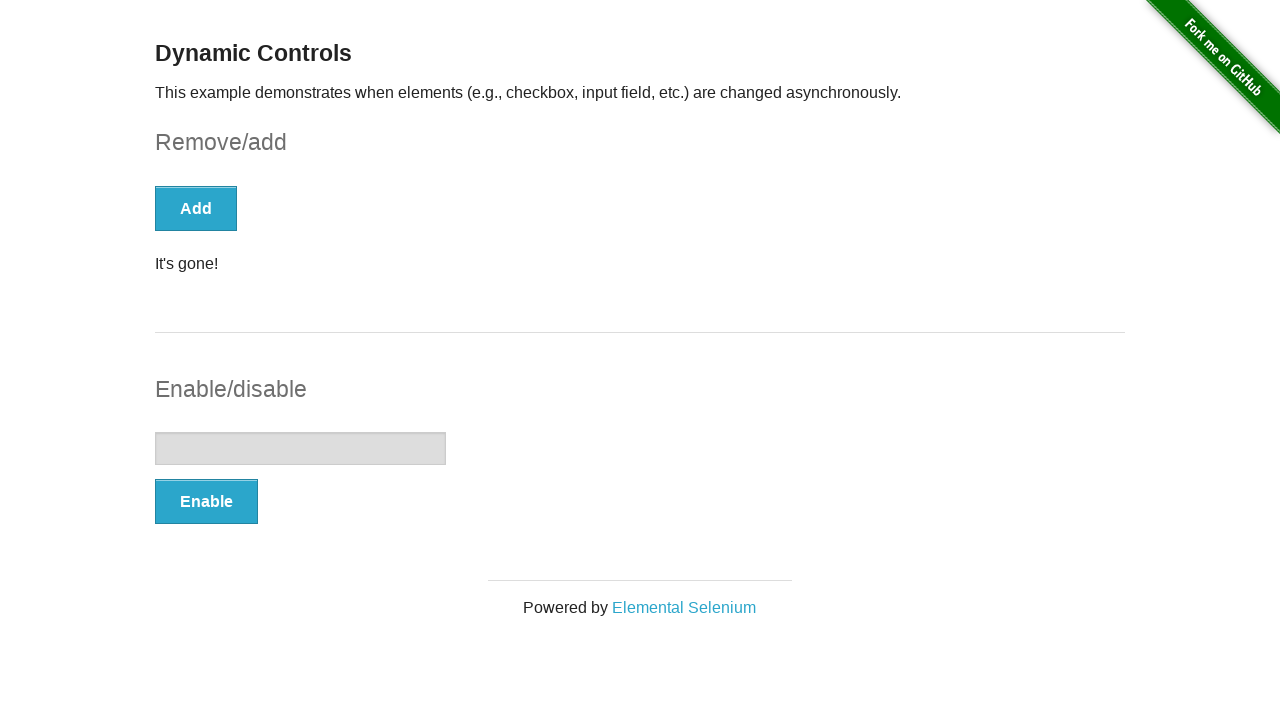